Tests prompt alert functionality on W3Schools try-it editor by entering text into a prompt dialog and verifying the result

Starting URL: https://www.w3schools.com/jsref/tryit.asp?filename=tryjsref_prompt

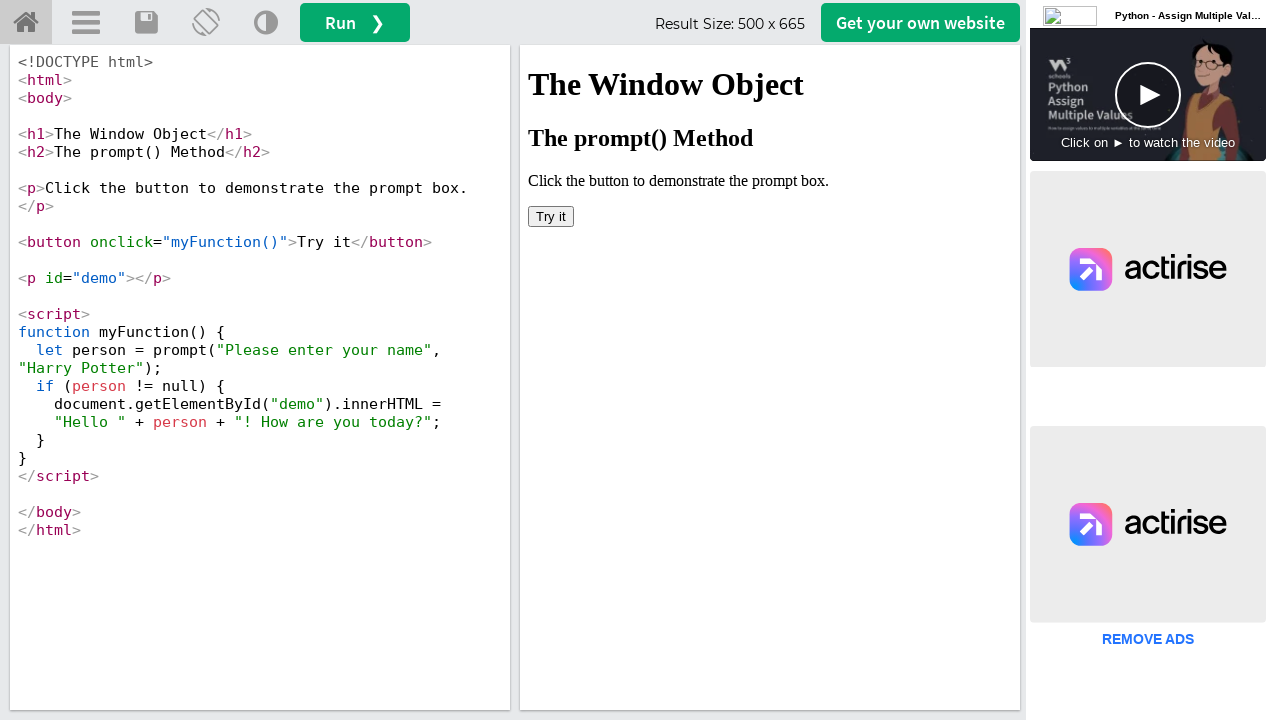

Located iframe with id 'iframeResult' containing the demo
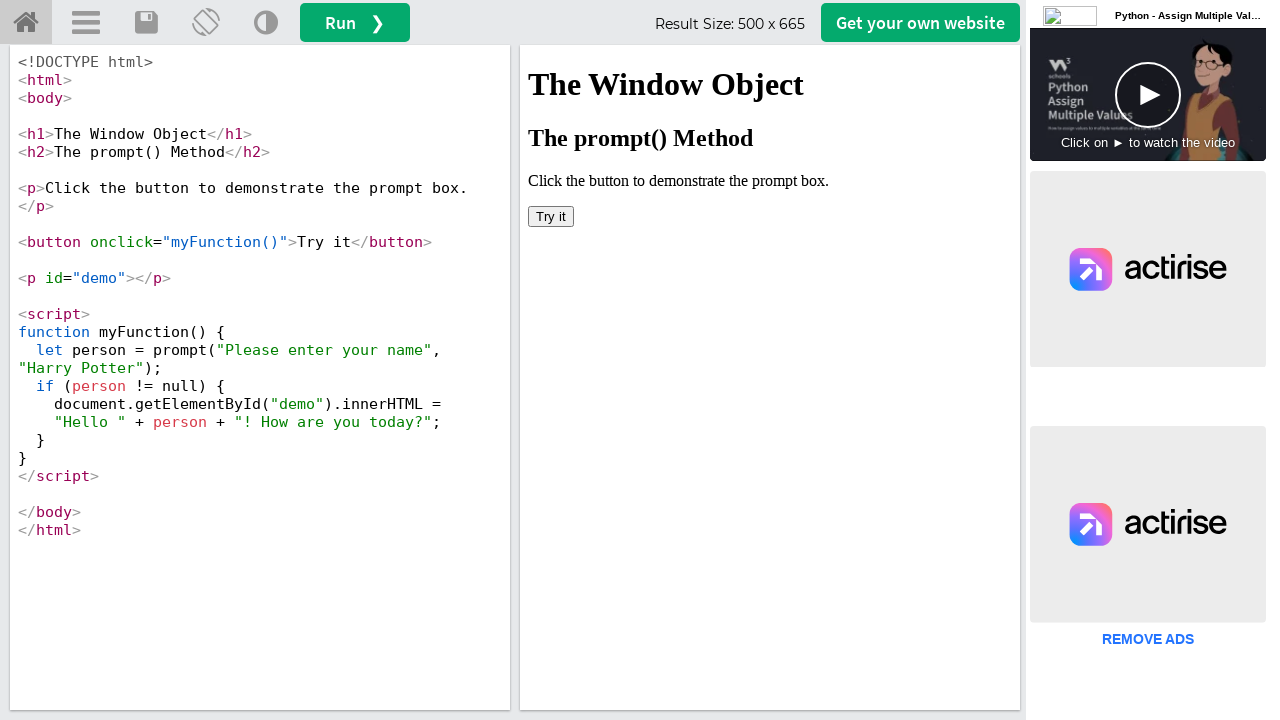

Clicked the 'Try it' button to trigger the prompt dialog at (551, 216) on iframe#iframeResult >> internal:control=enter-frame >> button:has-text('Try it')
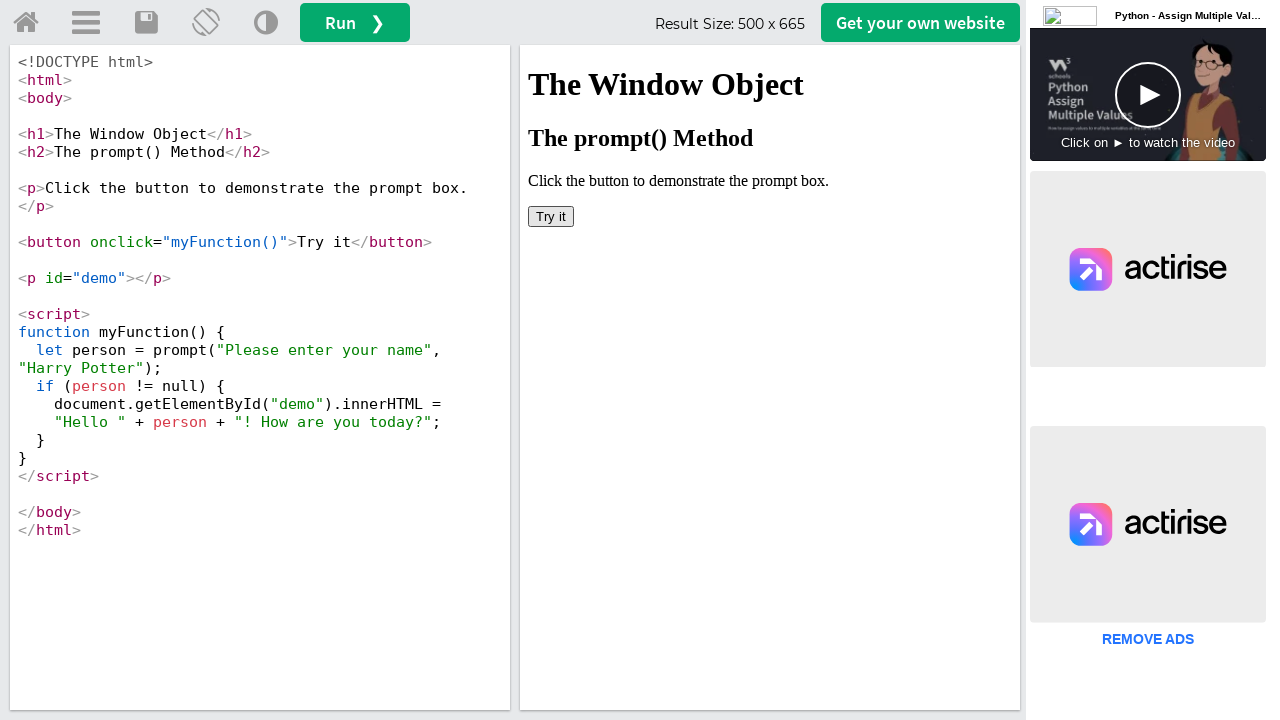

Set up dialog handler to accept prompt with text 'Shakthi'
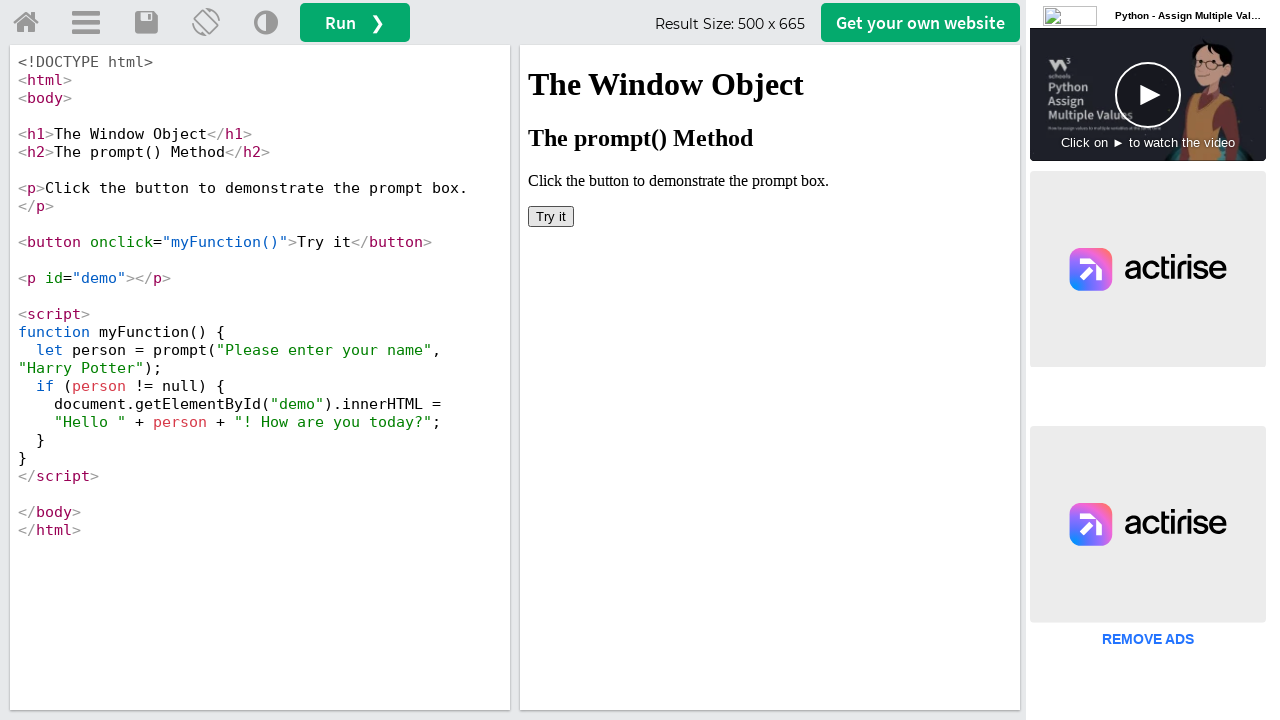

Retrieved result text from the #demo element
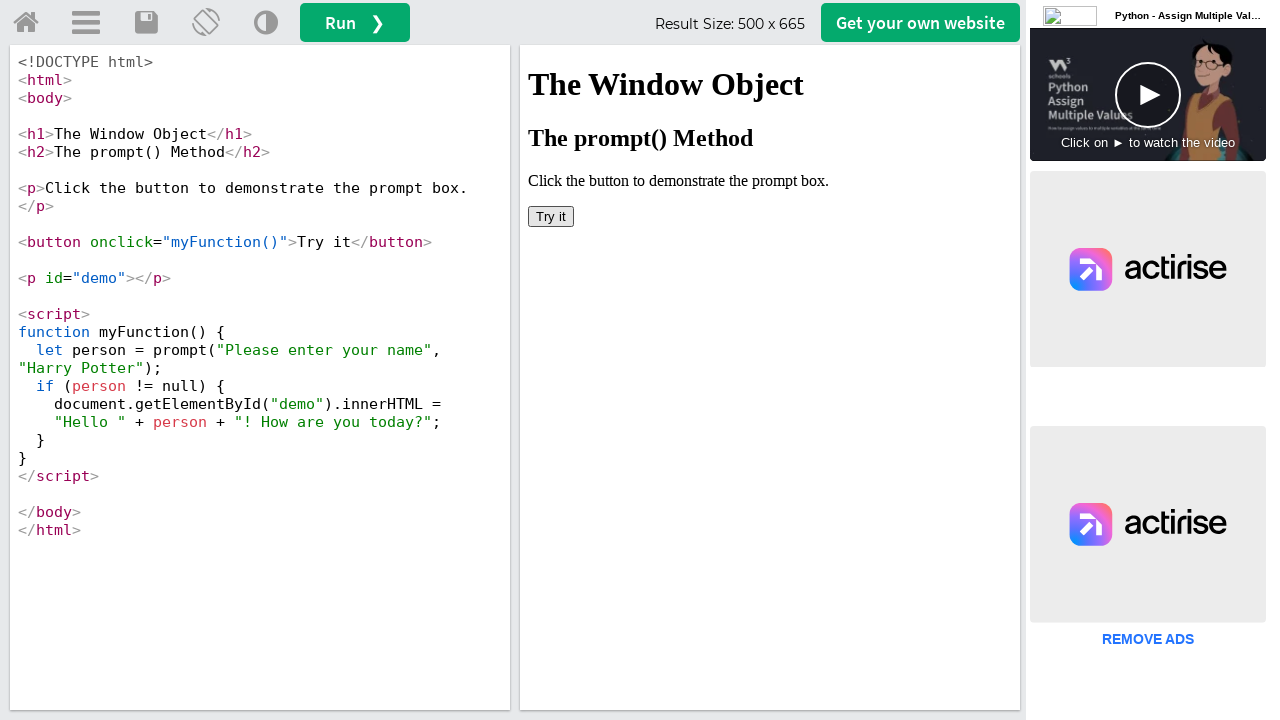

Verification failed: result text does not contain 'Shakthi' - 
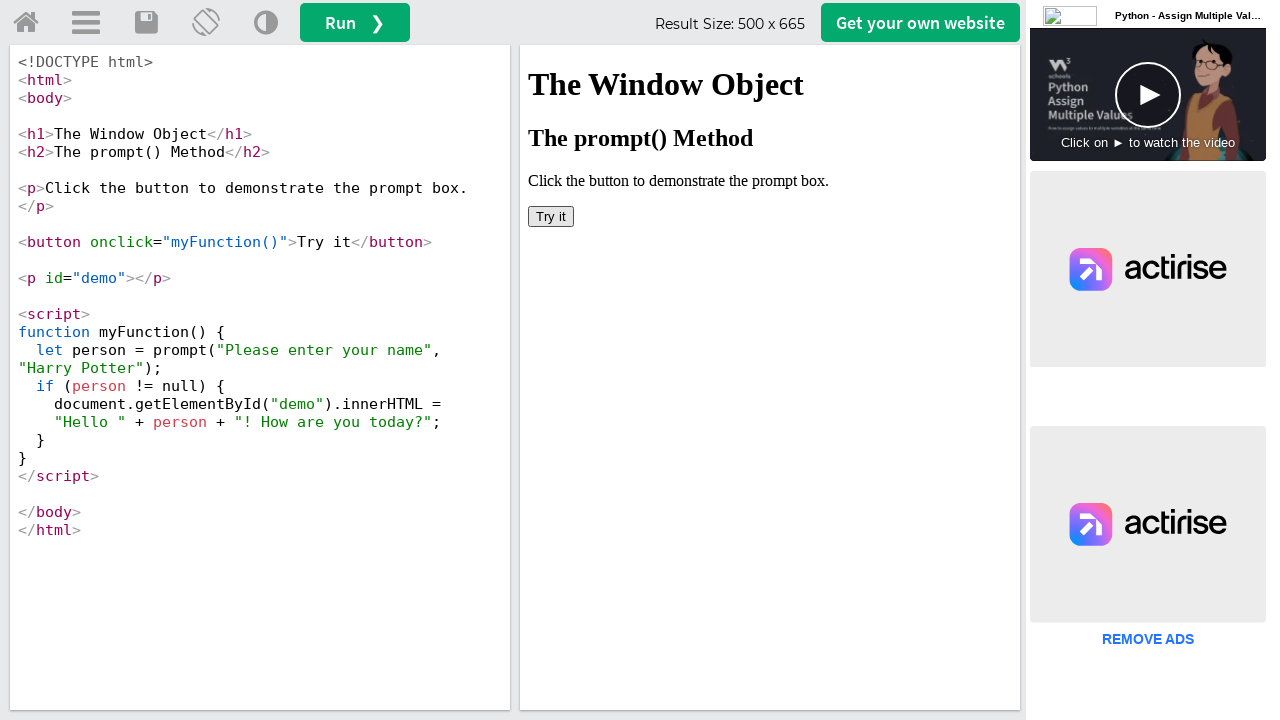

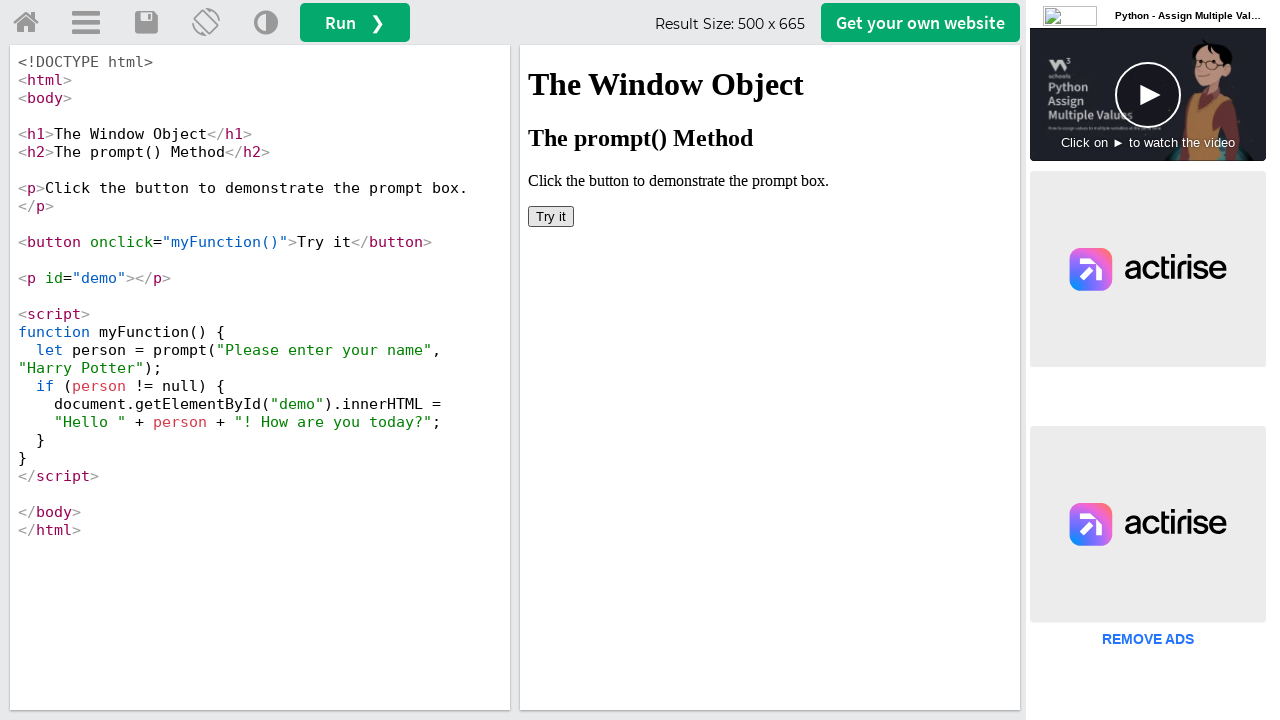